Tests dropdown menu interaction by clicking on the dropdown button and then clicking on a revealed link option

Starting URL: https://omayo.blogspot.com/

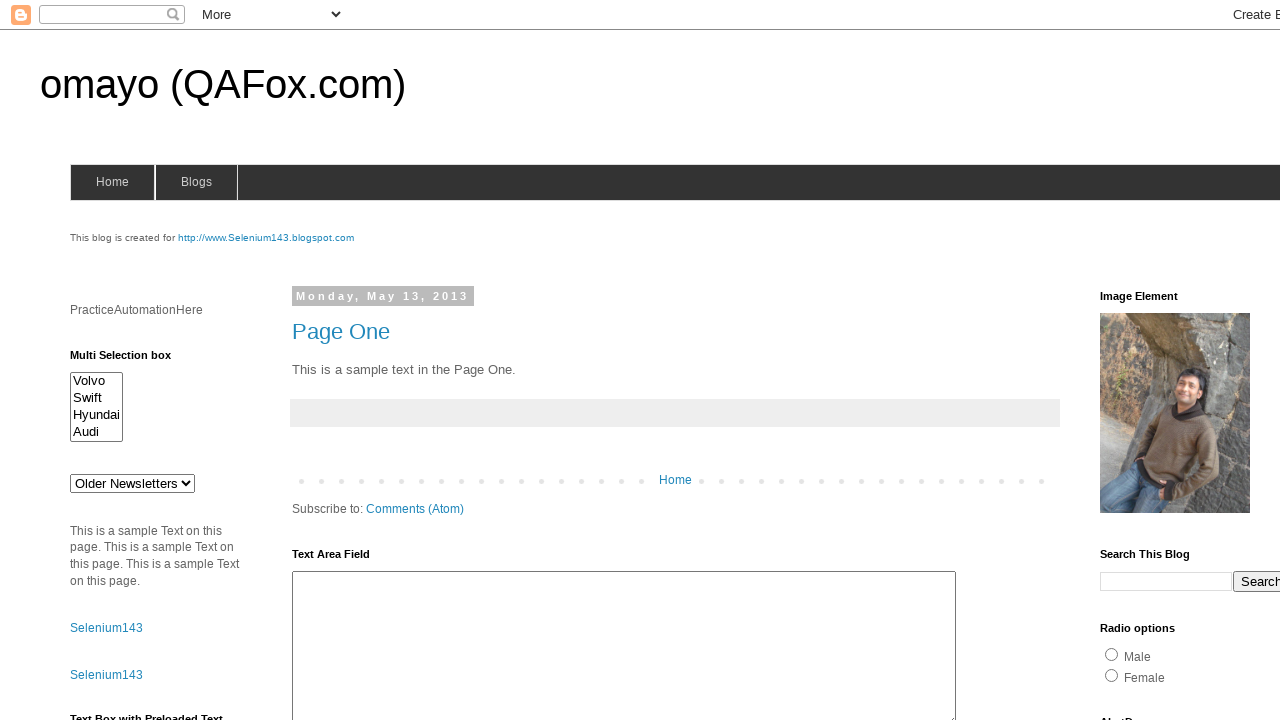

Clicked dropdown button to reveal menu options at (1227, 360) on xpath=//button[text()='Dropdown']
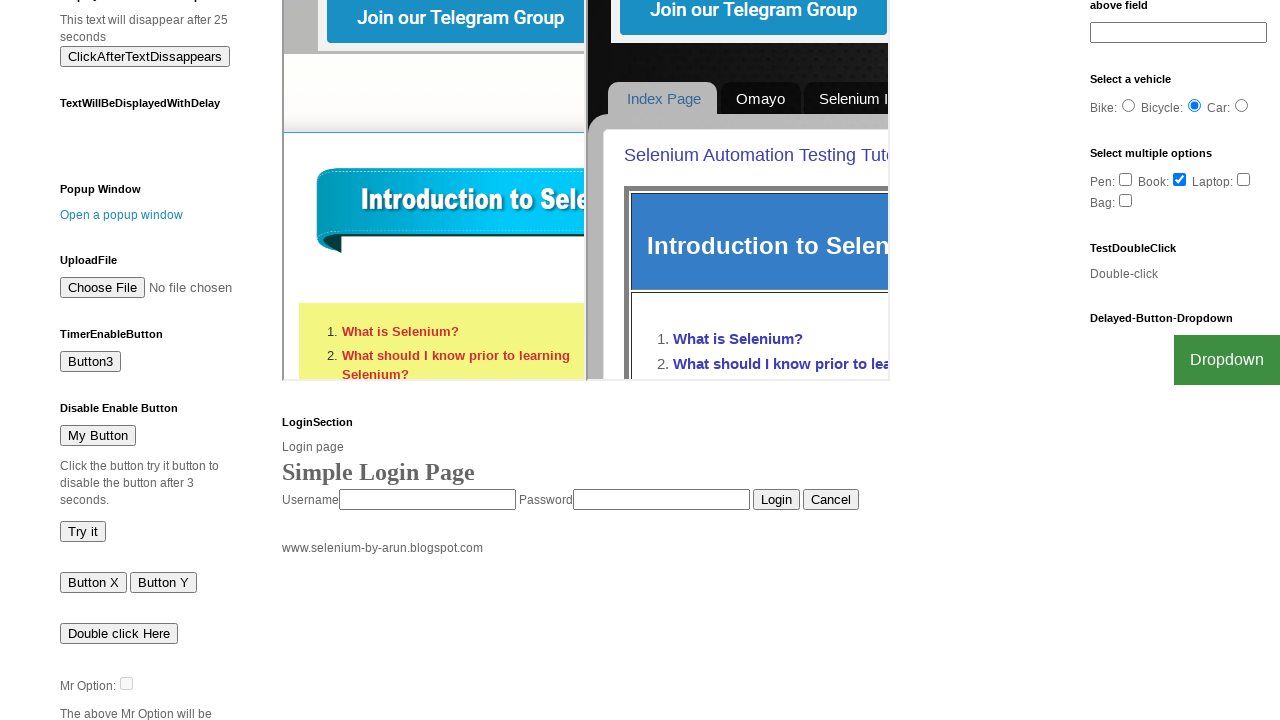

Flipkart link became visible after dropdown opened
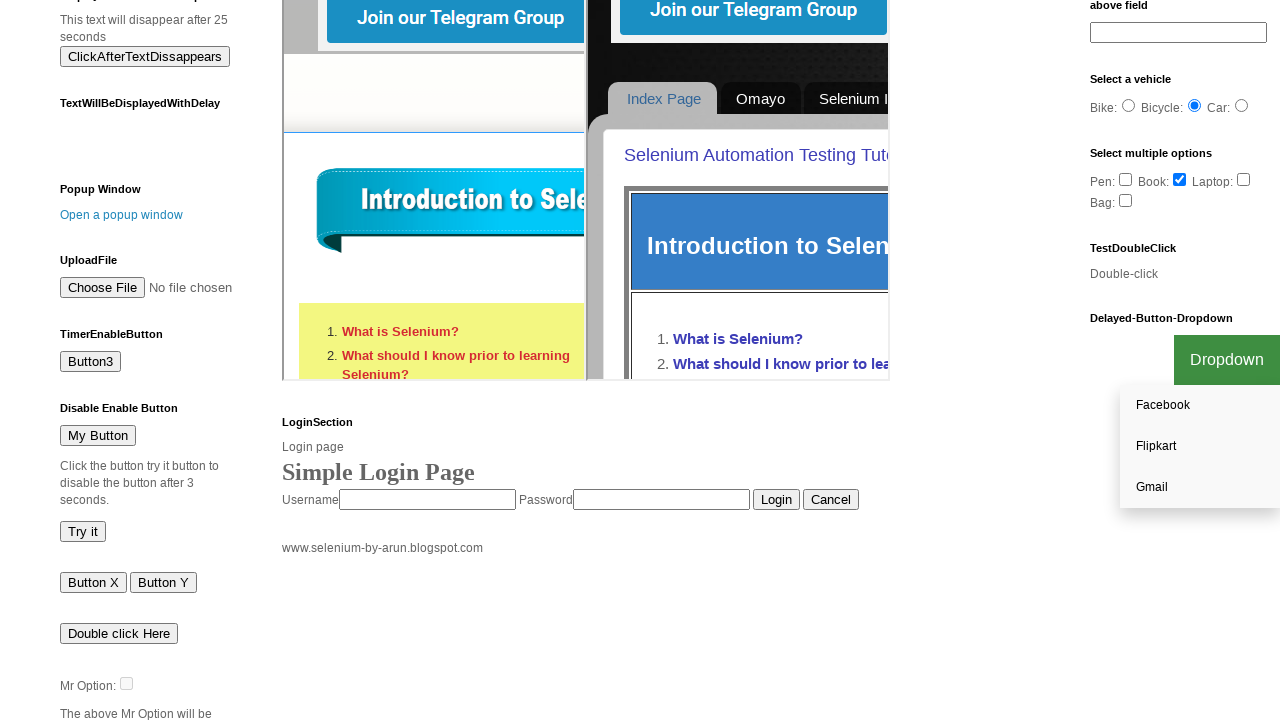

Clicked on Flipkart link from dropdown menu at (1200, 447) on xpath=//a[text()='Flipkart']
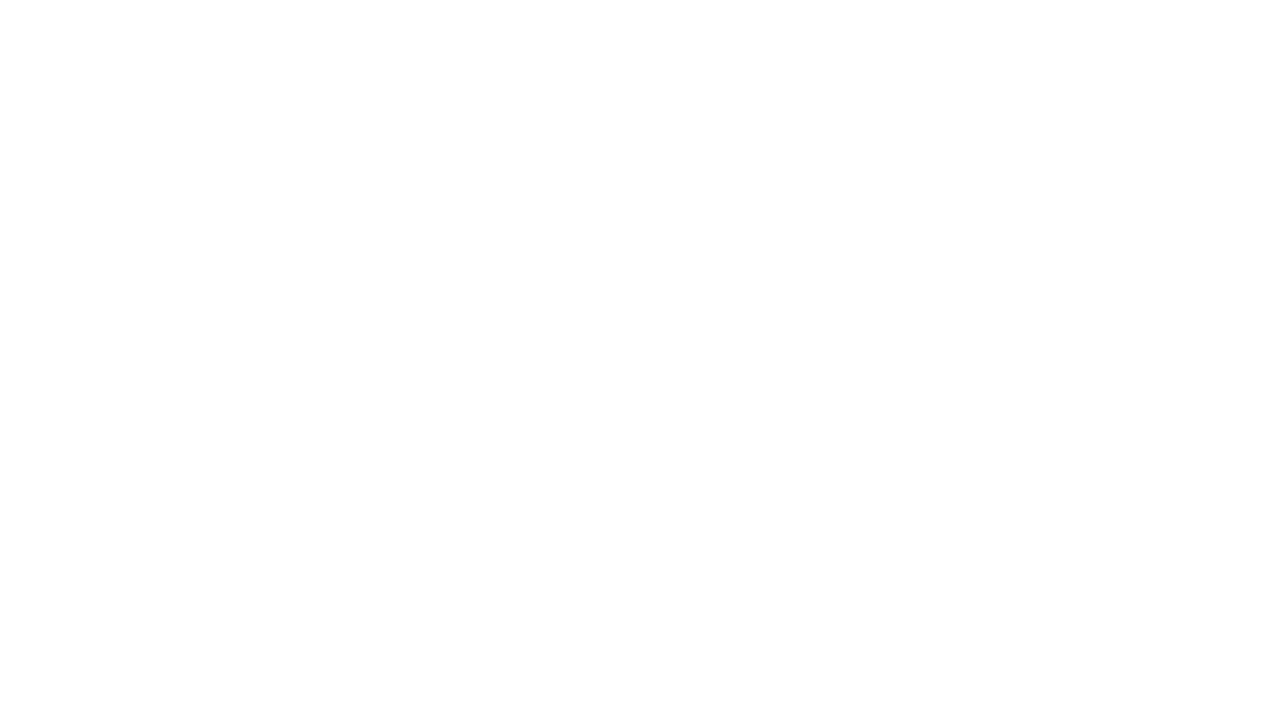

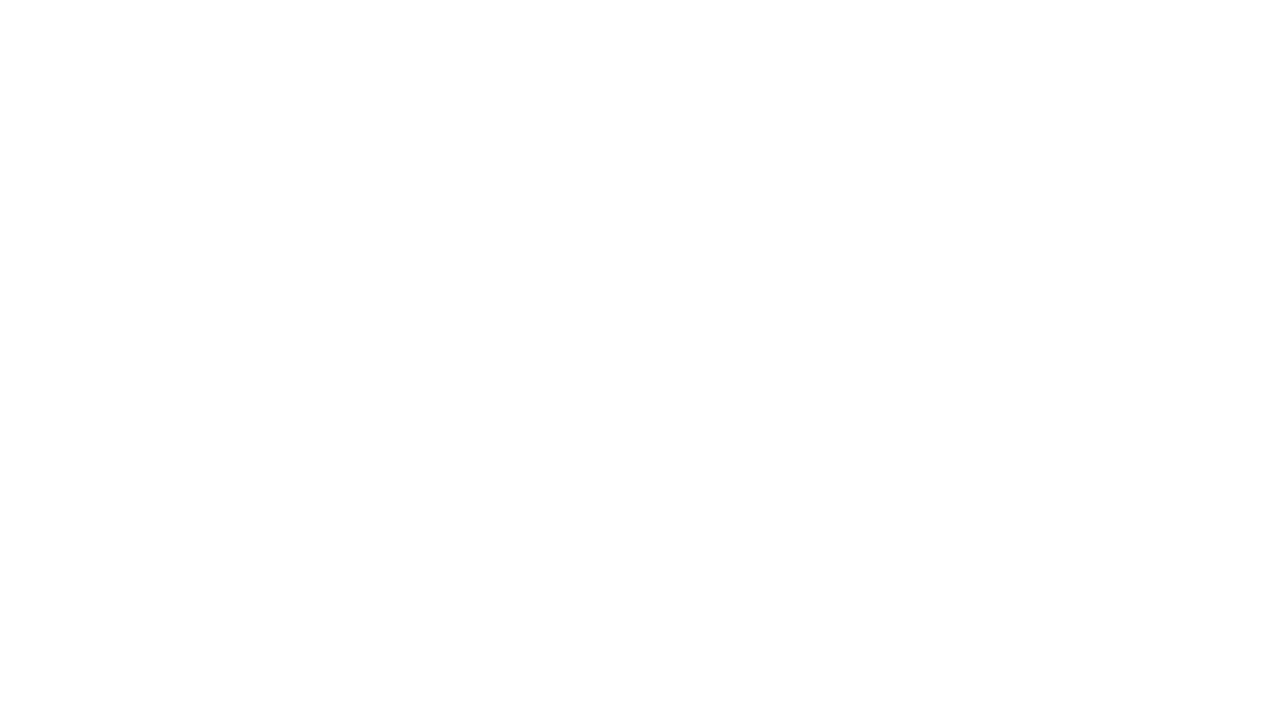